Navigates to a real estate listings page, finds property ad links, opens each property in a new tab to view details, then closes the tab and returns to the main listings page. Demonstrates multi-tab navigation for viewing property listings.

Starting URL: https://www.aqarcity.net/2

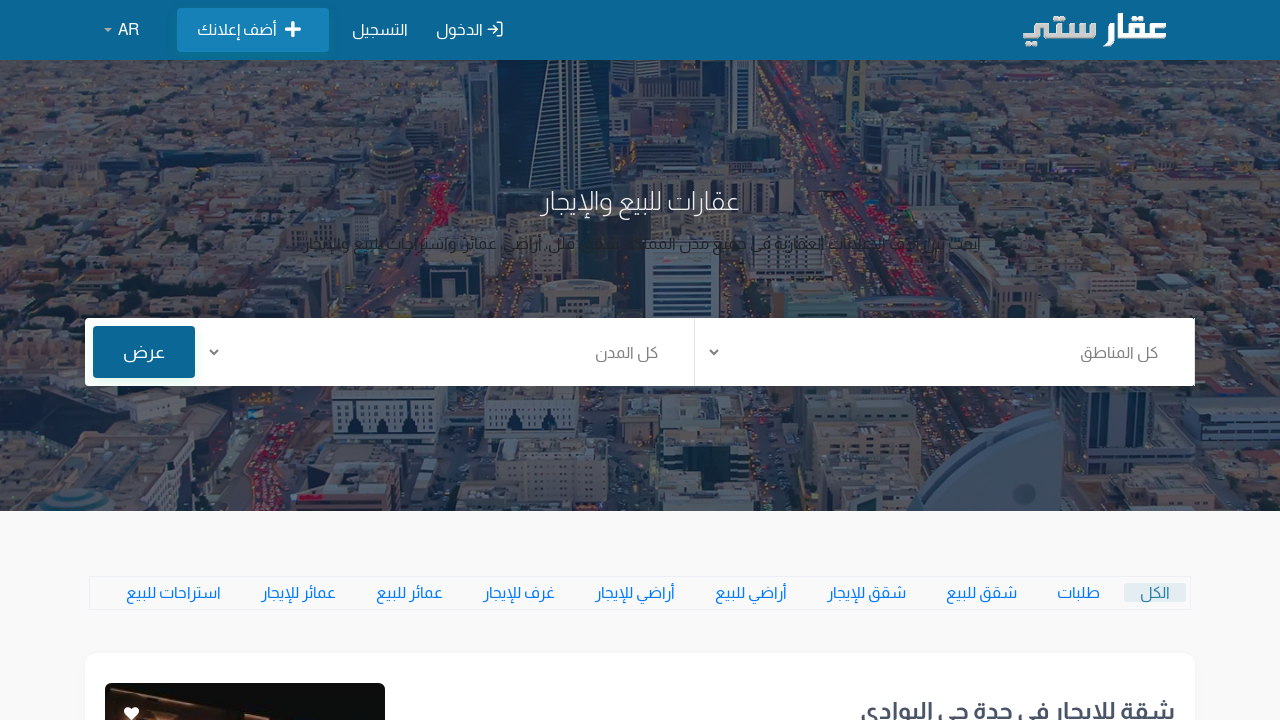

Waited for page to load with networkidle state
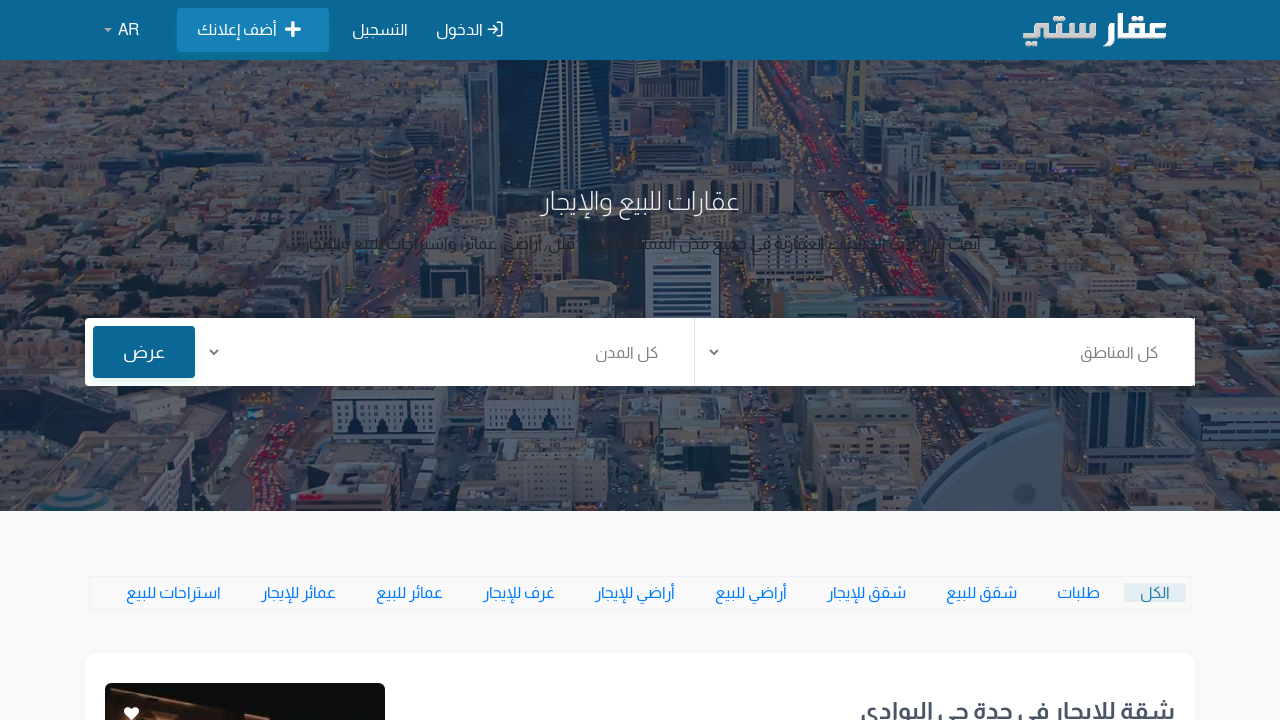

Found property ad links with '/en/property/' selector
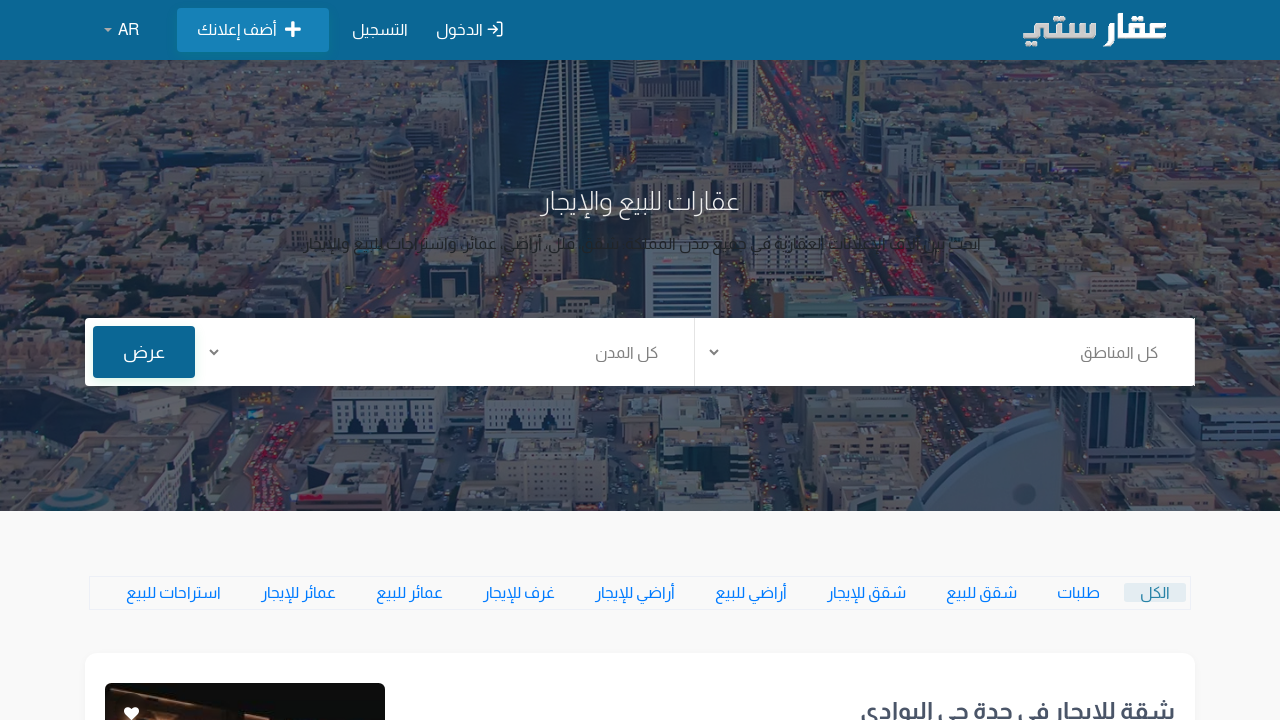

No links found with first selector, trying alternative '/property/' selector
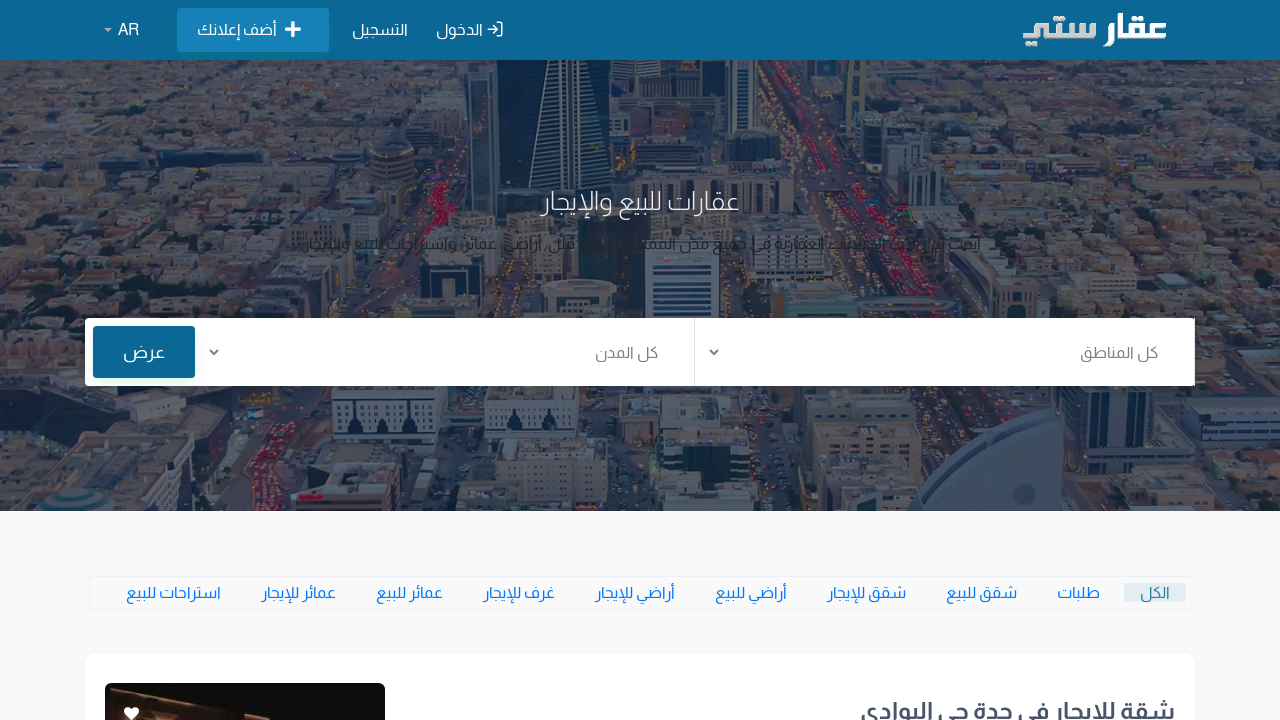

Extracted 14 unique property URLs from links
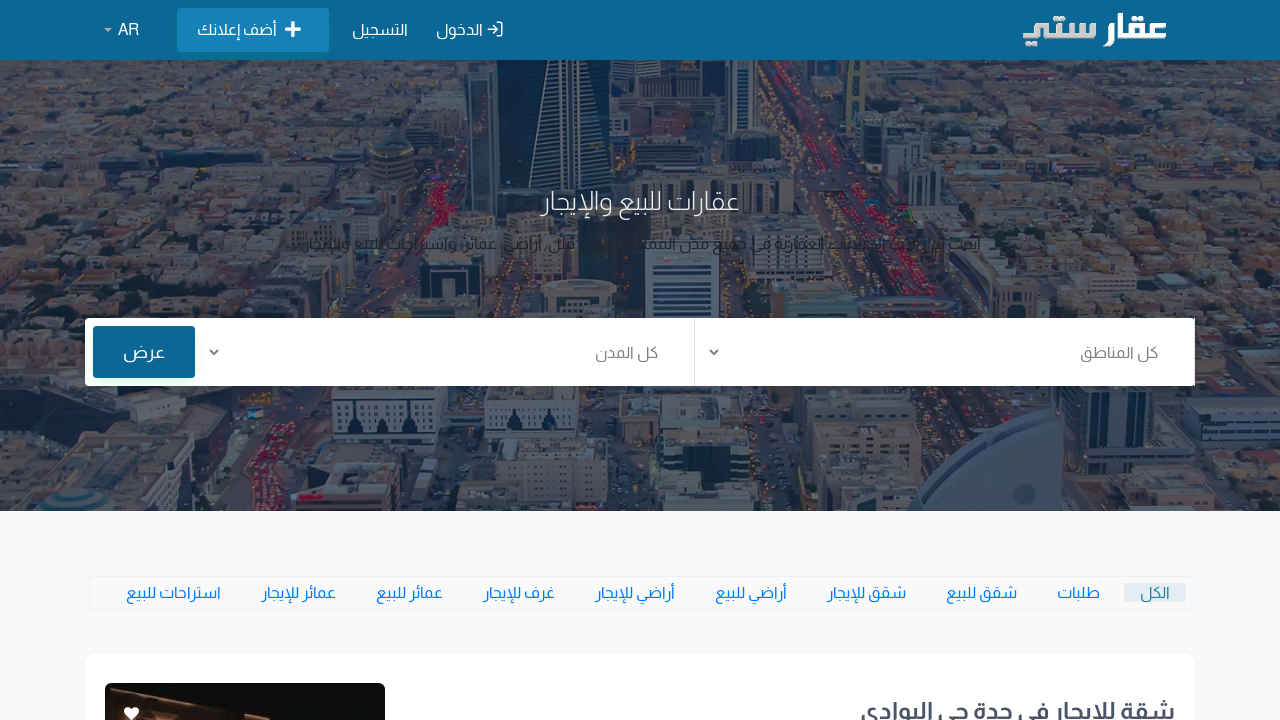

Limited to first 3 properties for demonstration
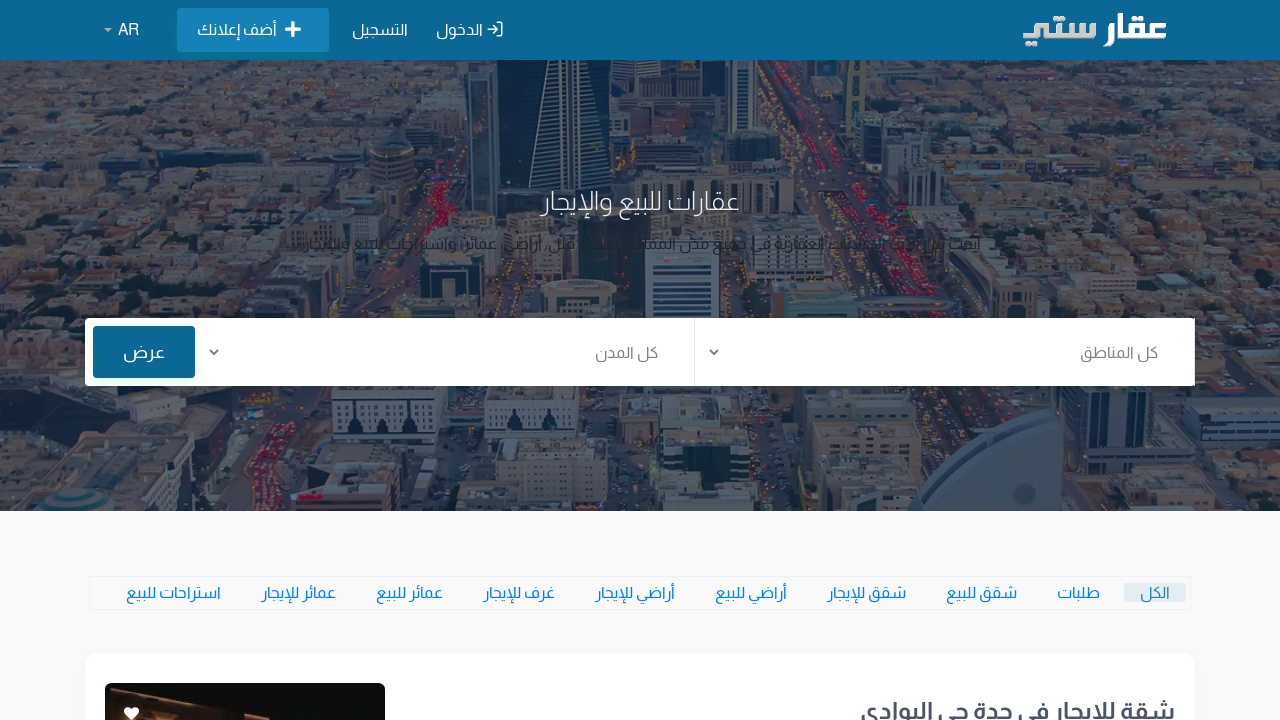

Opened new tab for property 1
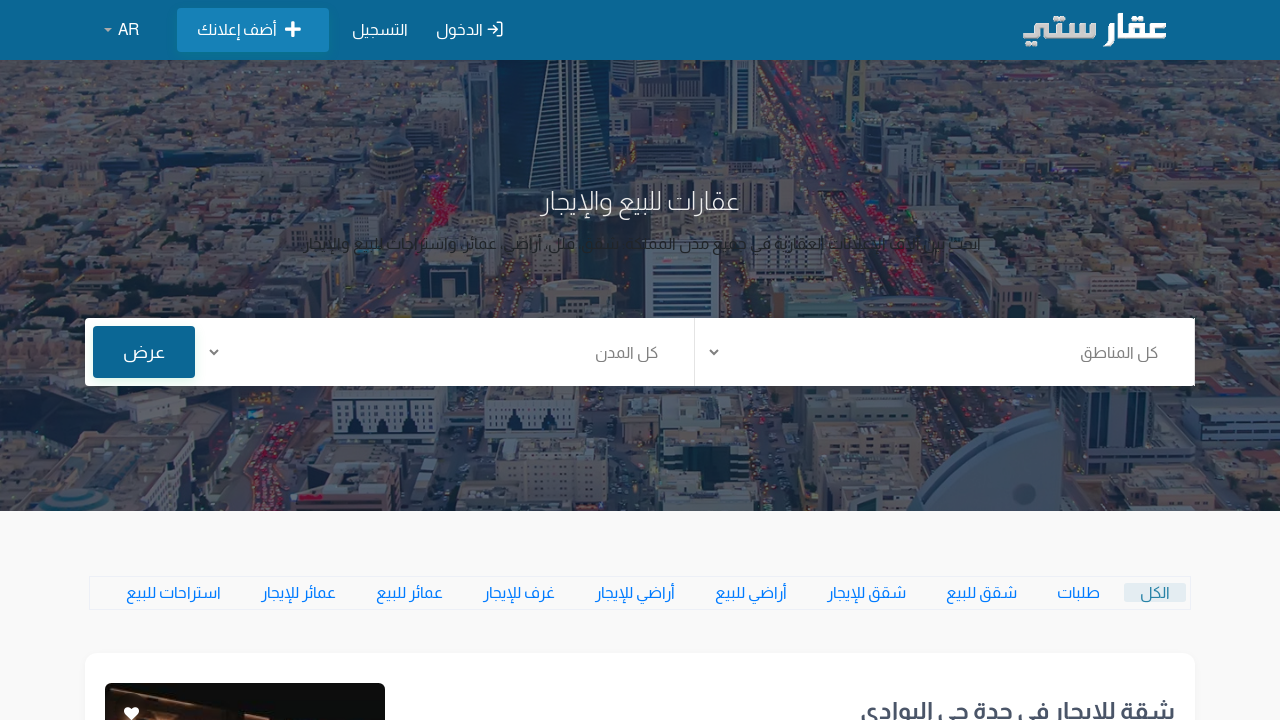

Navigated to property URL: https://www.aqarcity.net/property/27609
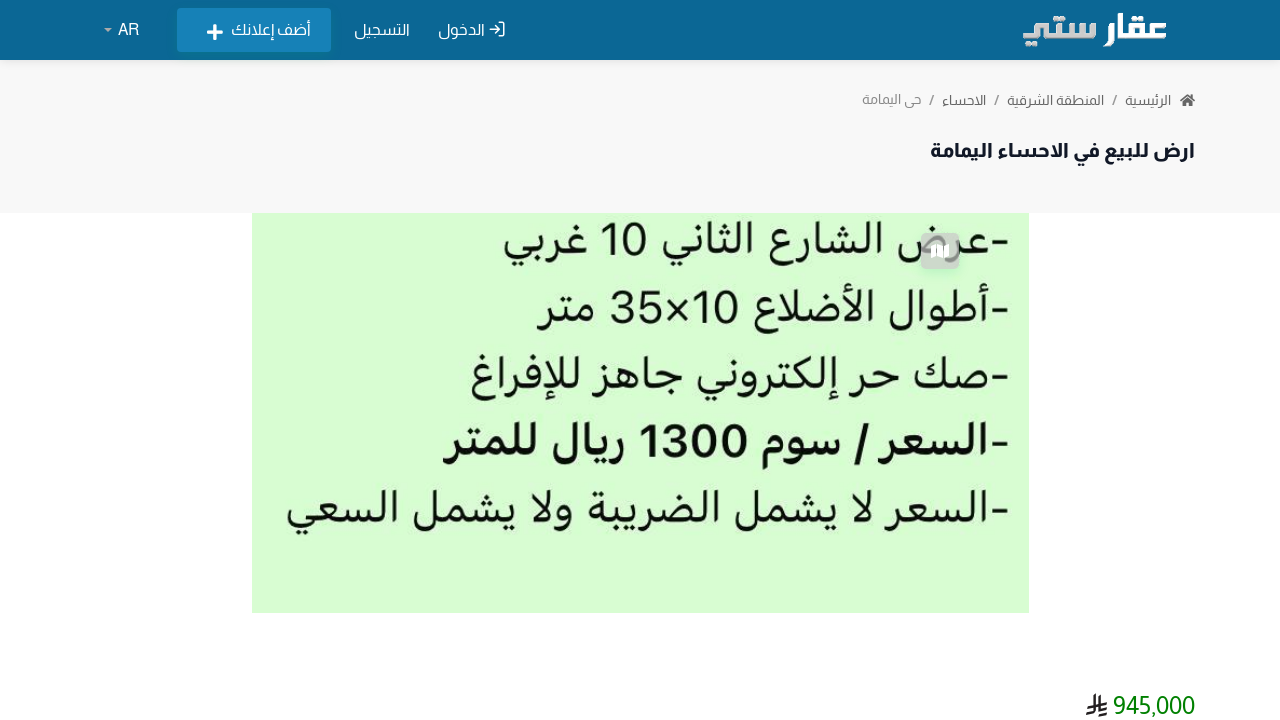

Waited for property page to load with networkidle state
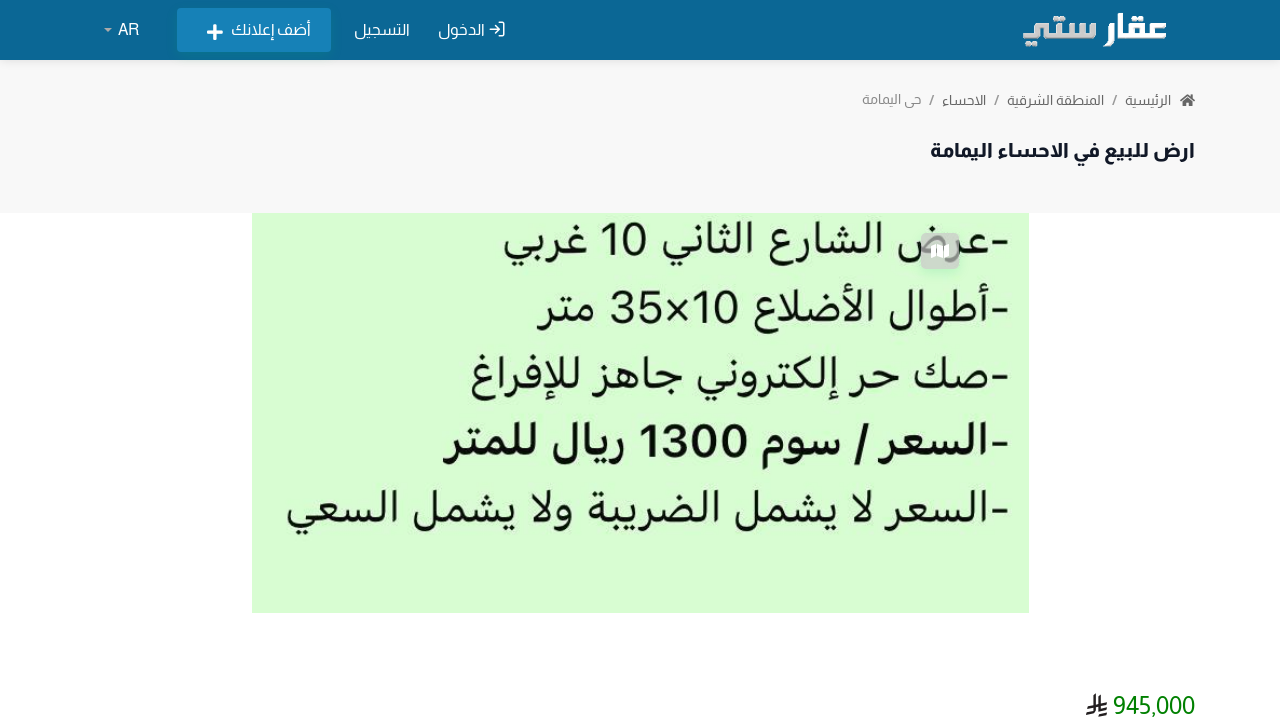

Property info cards selector not found, continuing
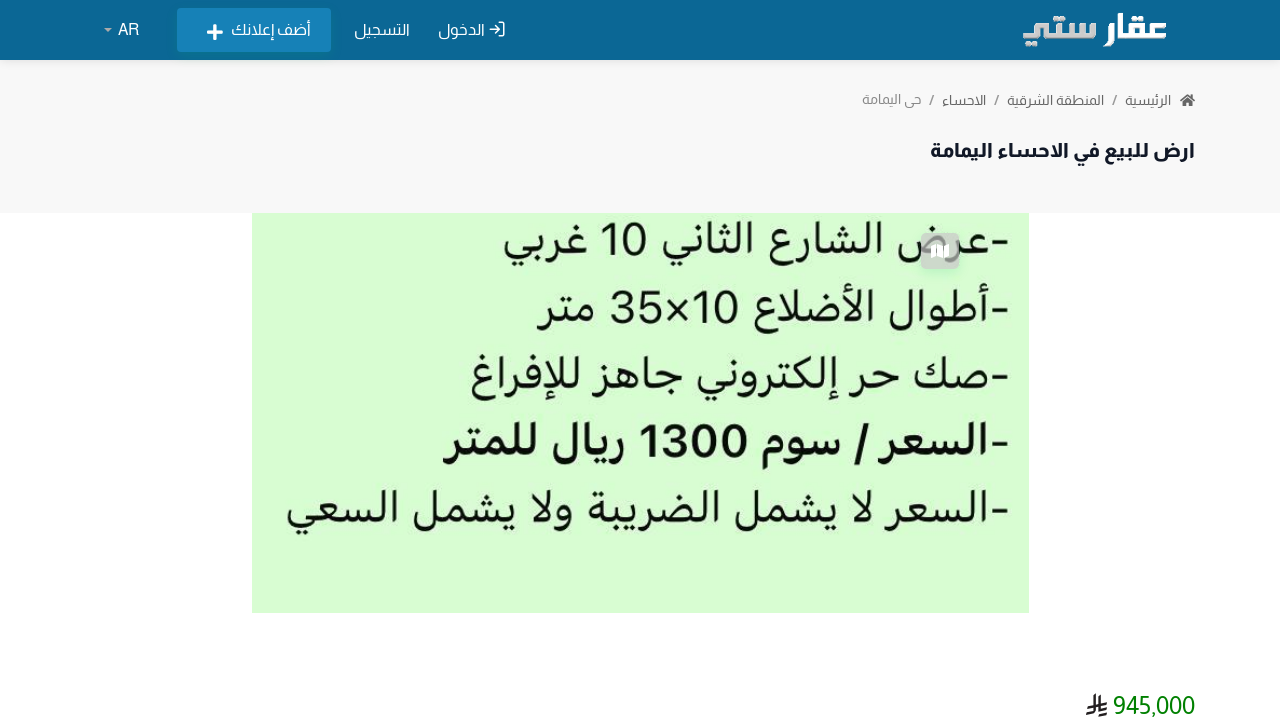

Viewed property details for 2 seconds
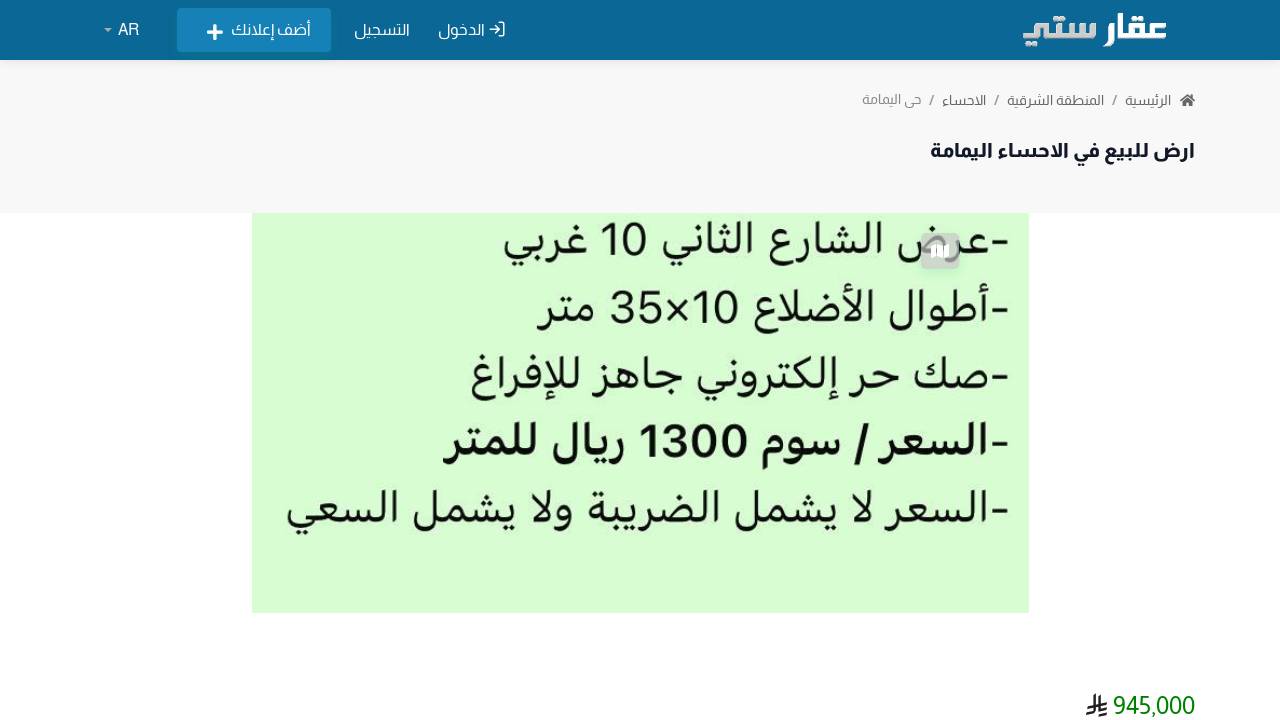

Closed property tab, returned to main listings page
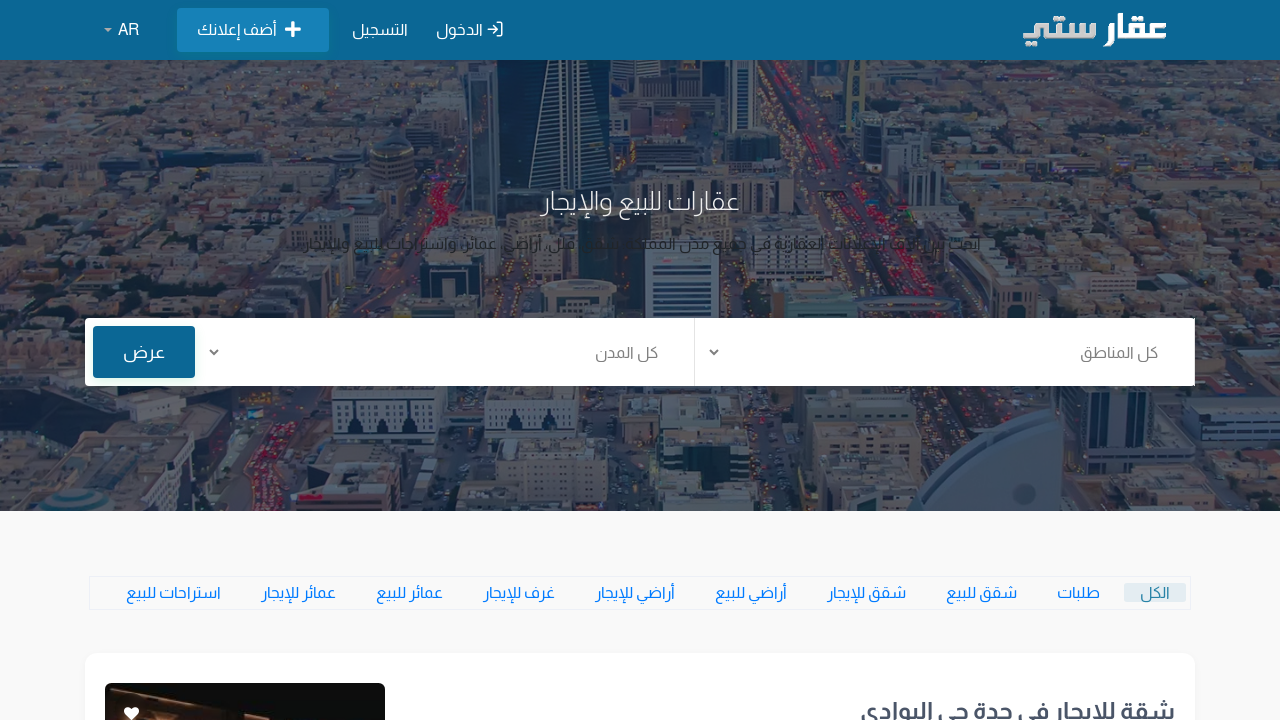

Opened new tab for property 2
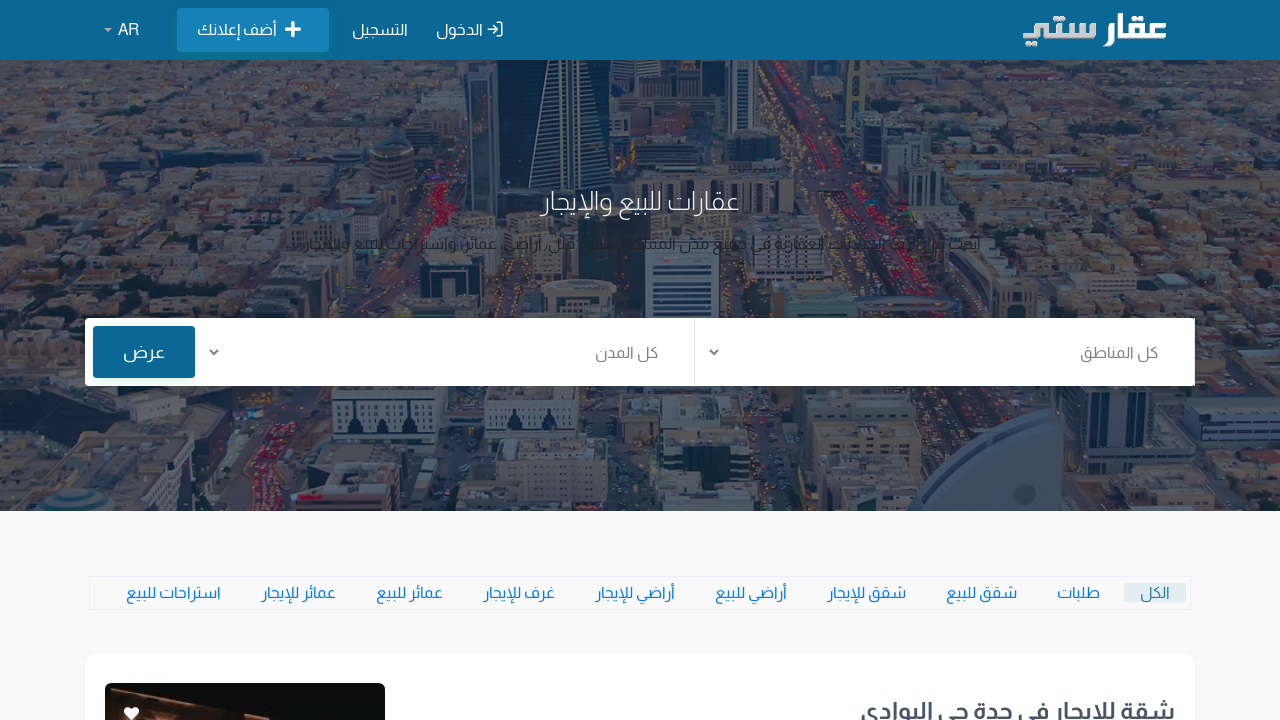

Navigated to property URL: https://www.aqarcity.net/property/28716
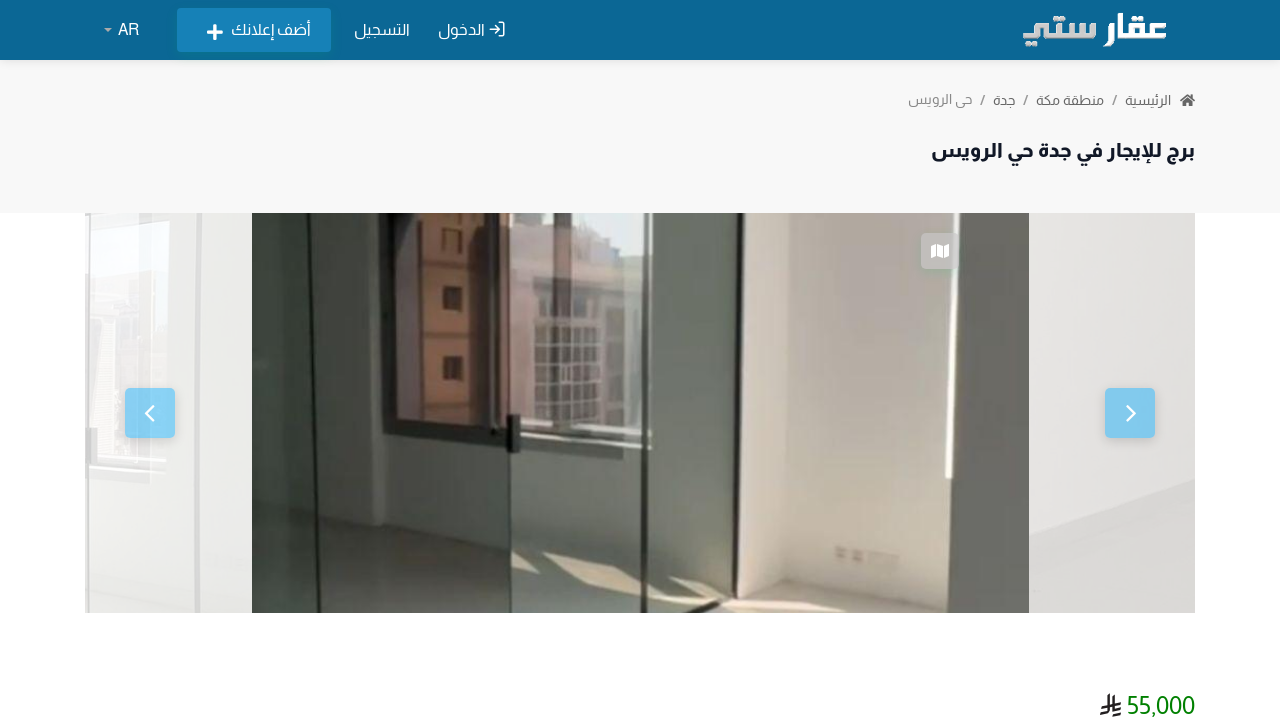

Waited for property page to load with networkidle state
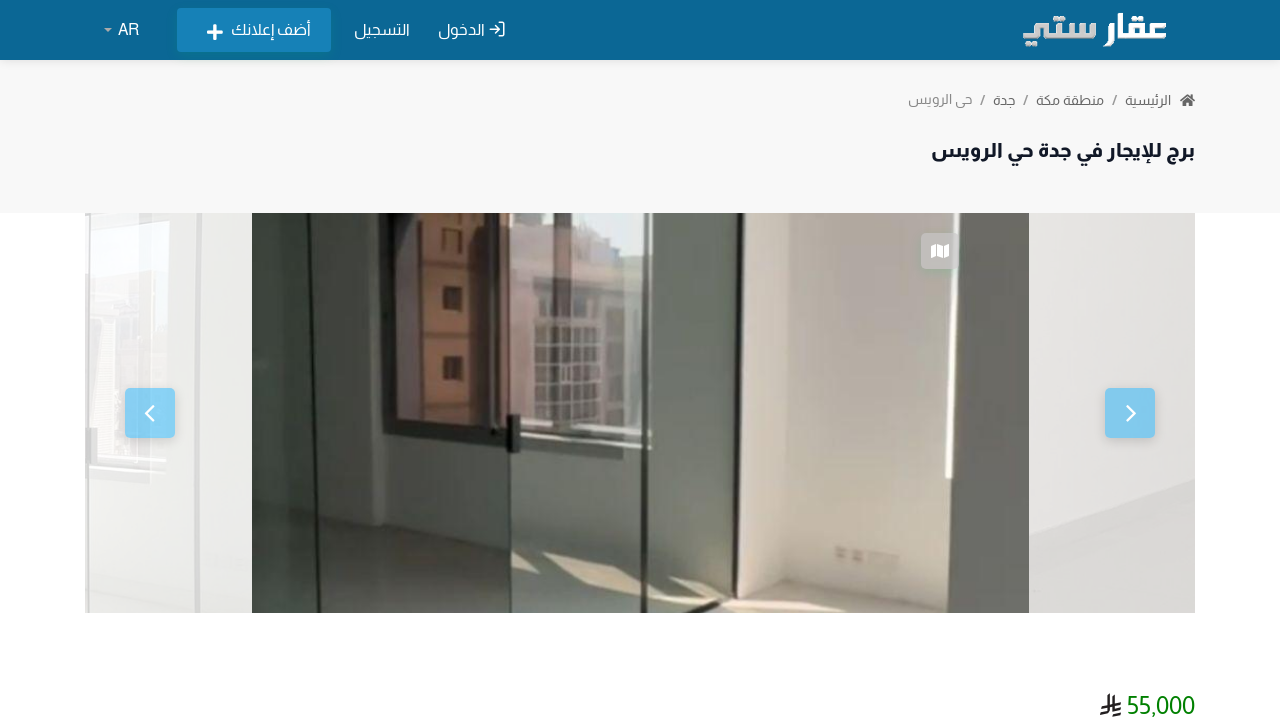

Property info cards selector not found, continuing
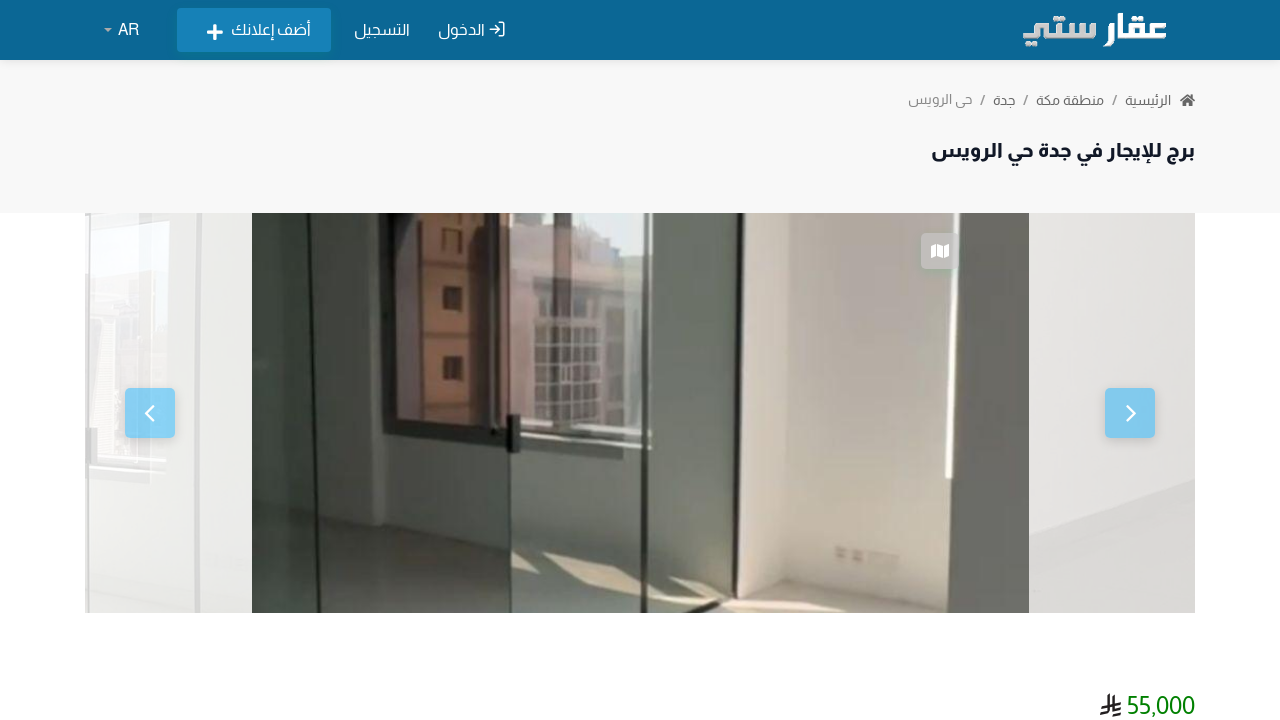

Viewed property details for 2 seconds
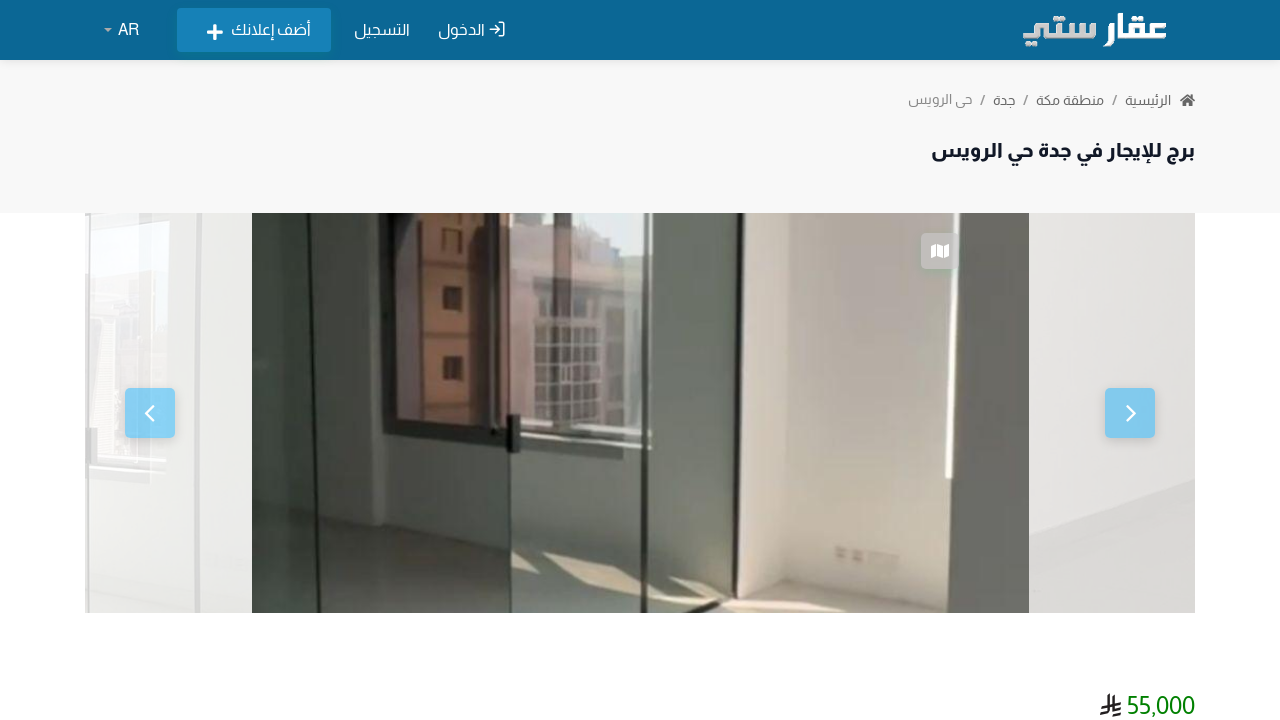

Closed property tab, returned to main listings page
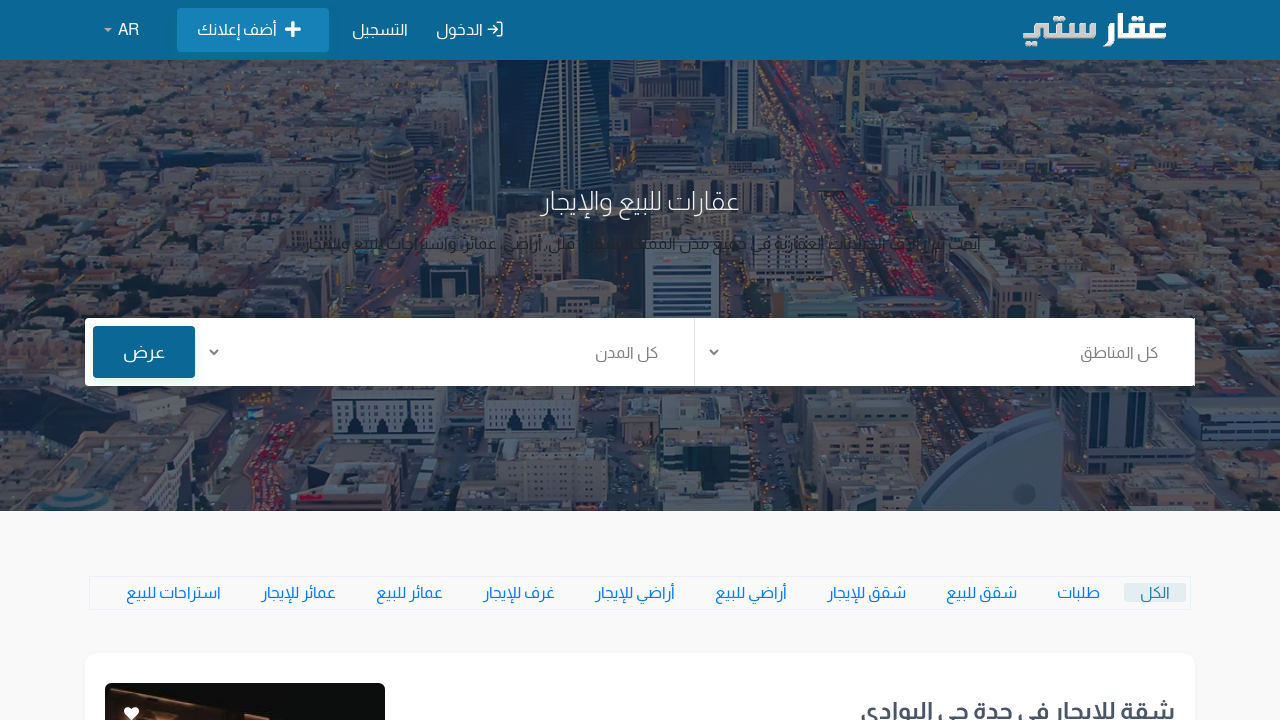

Opened new tab for property 3
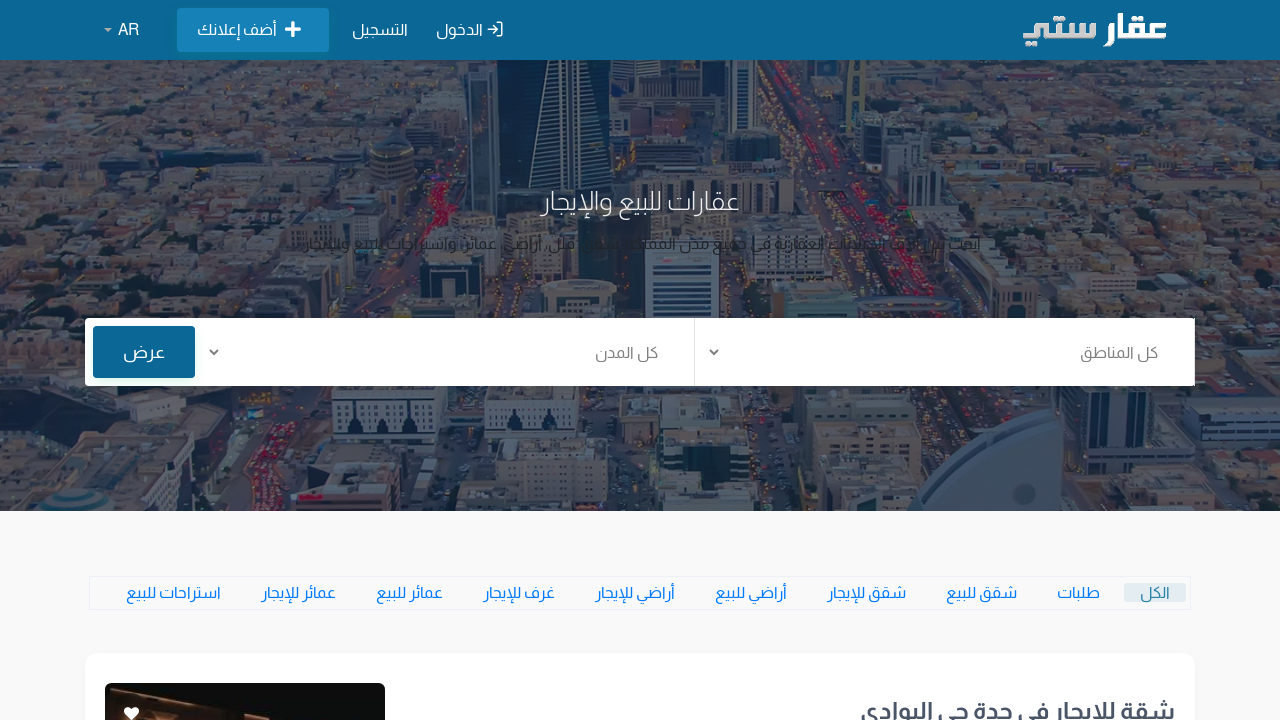

Navigated to property URL: https://www.aqarcity.net/property/28315
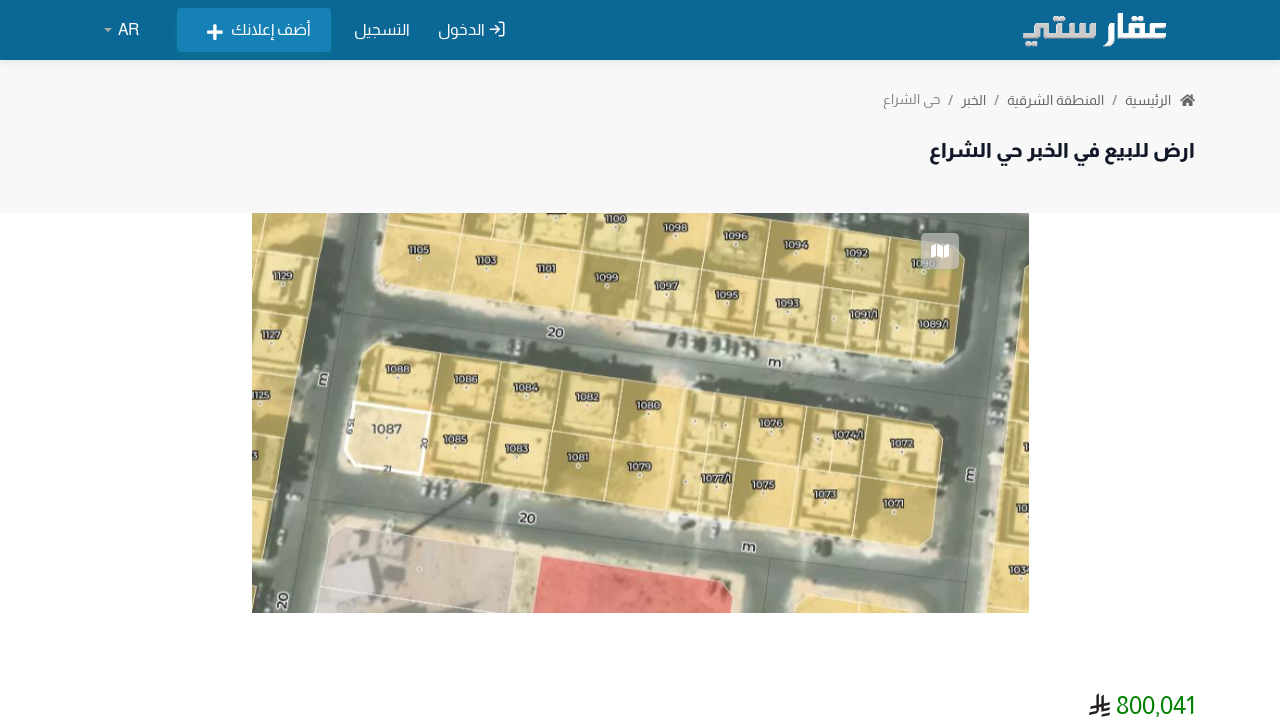

Waited for property page to load with networkidle state
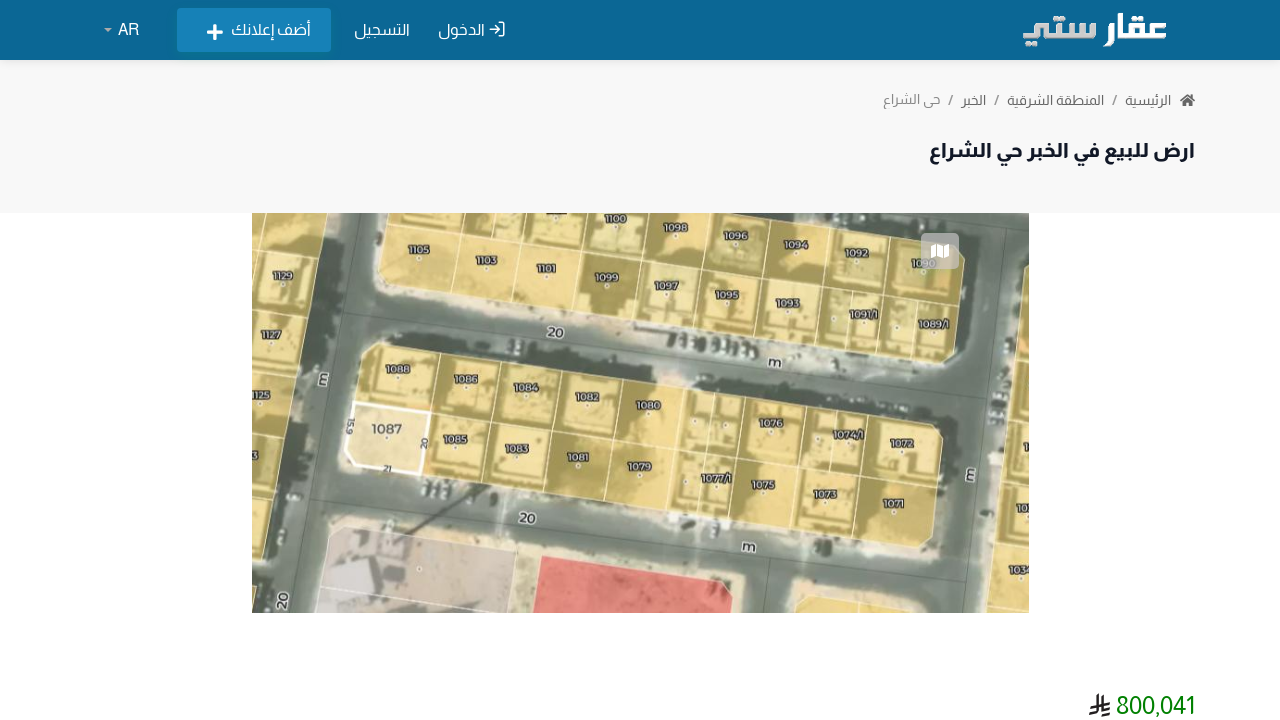

Property info cards selector not found, continuing
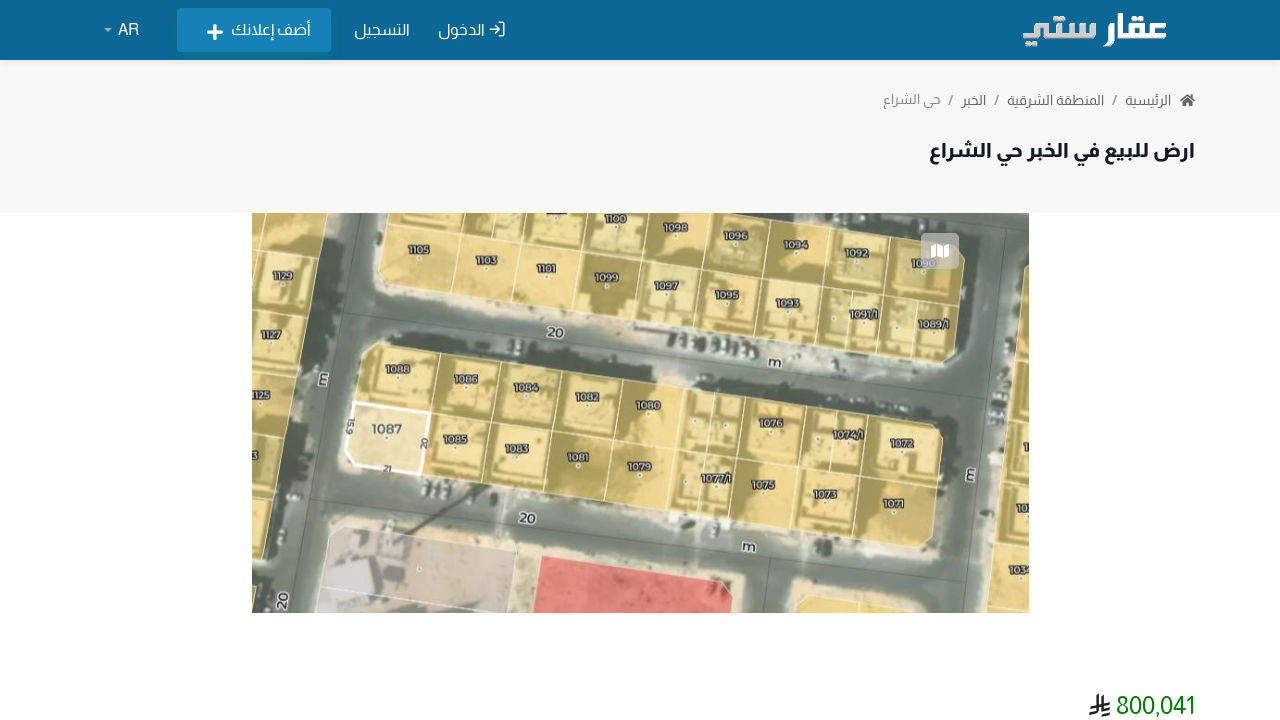

Viewed property details for 2 seconds
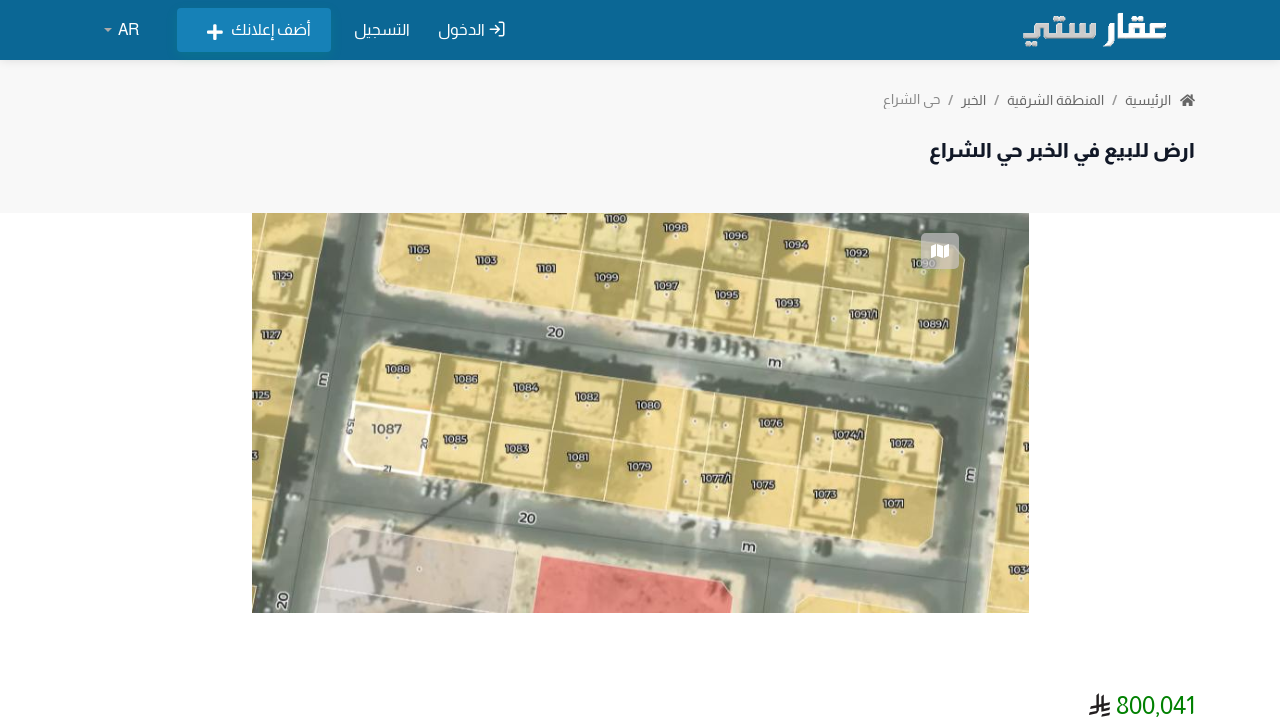

Closed property tab, returned to main listings page
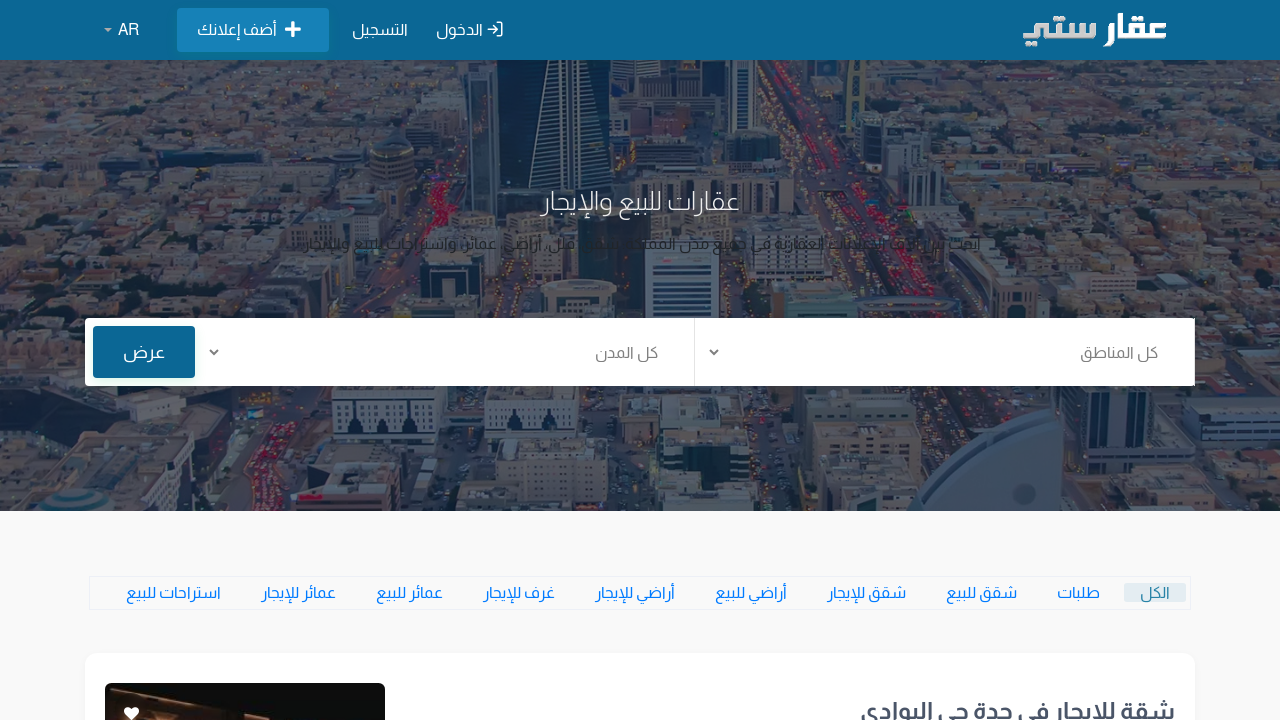

Verified property listings are still visible on main page
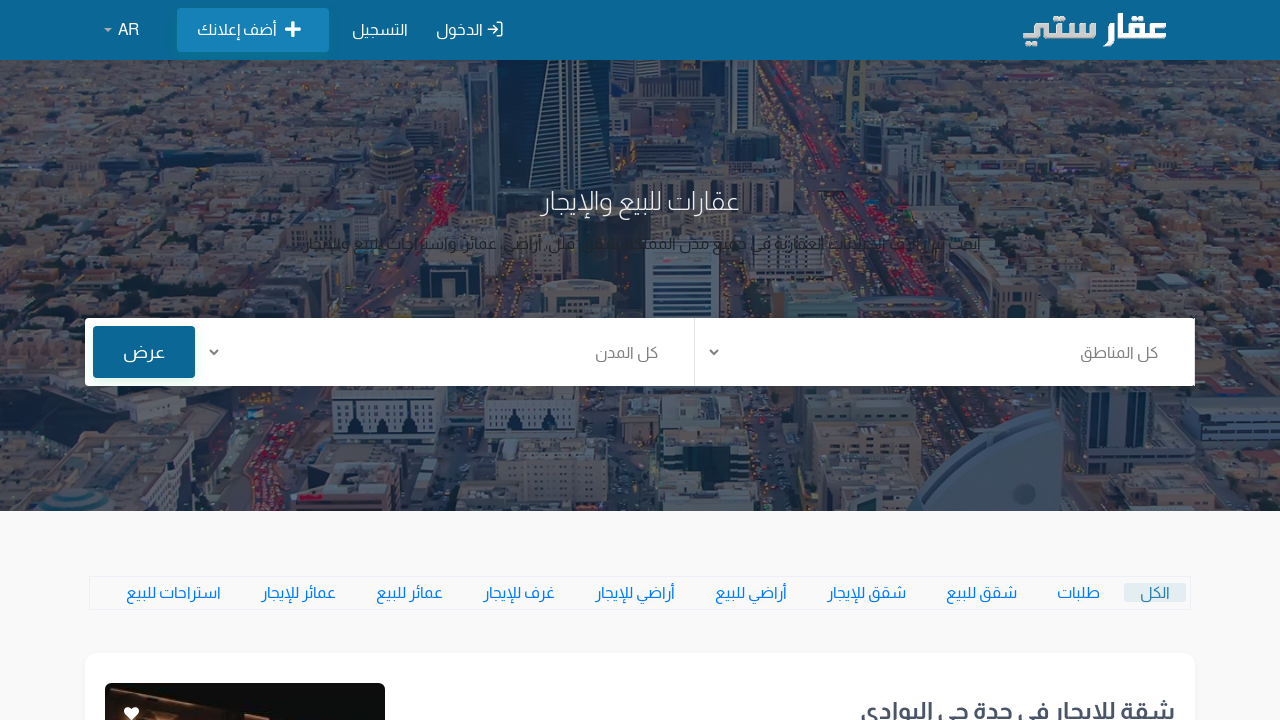

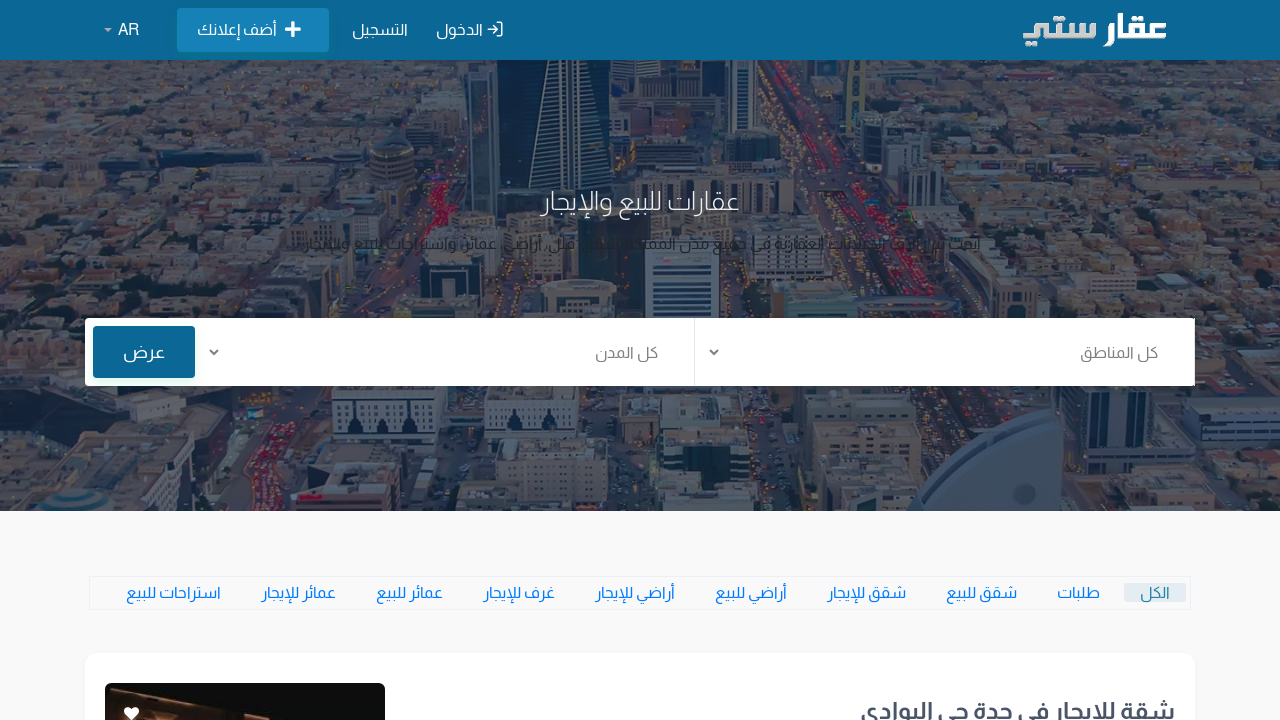